Tests the username field with special characters only.

Starting URL: https://buggy.justtestit.org/register

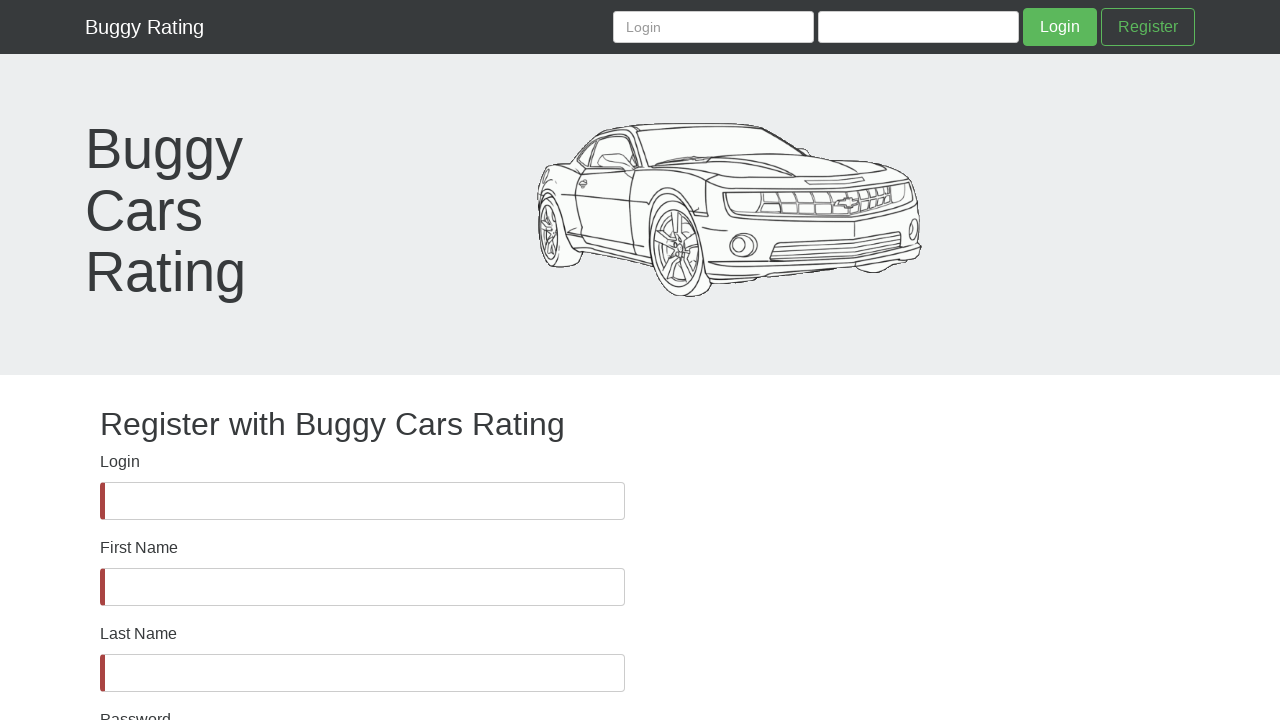

Waited for username field to be present in the DOM
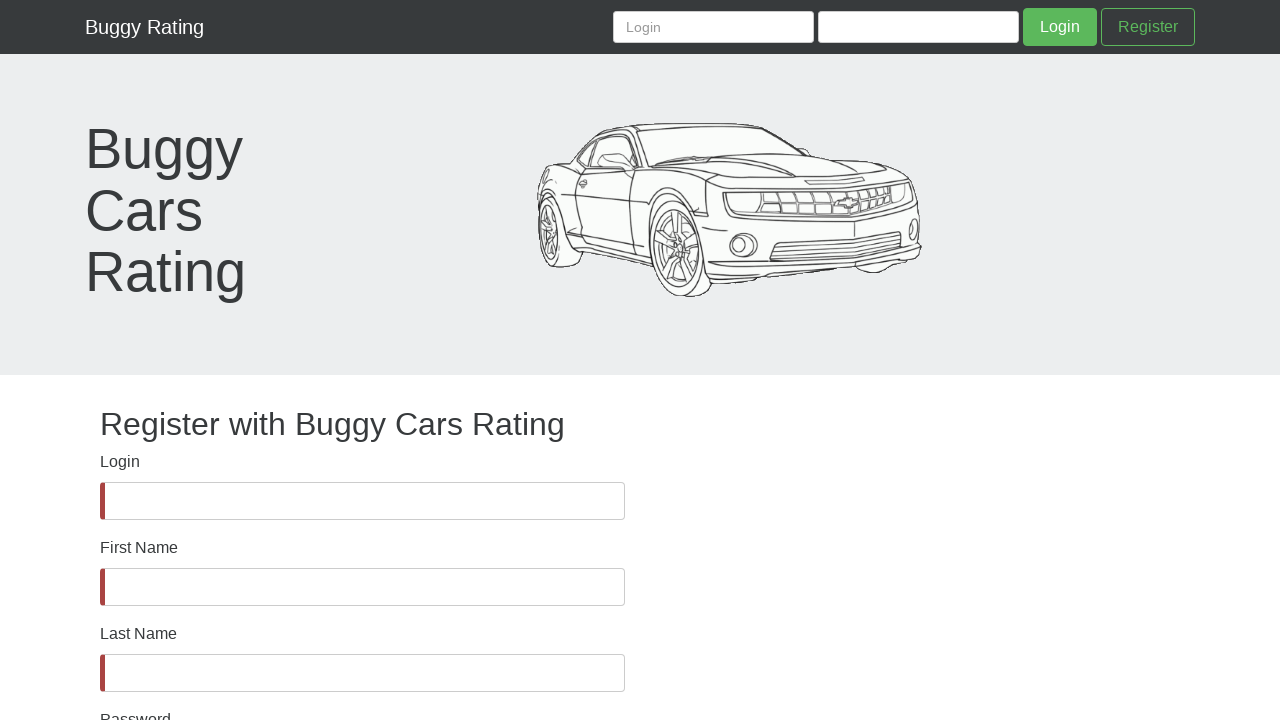

Verified username field is visible
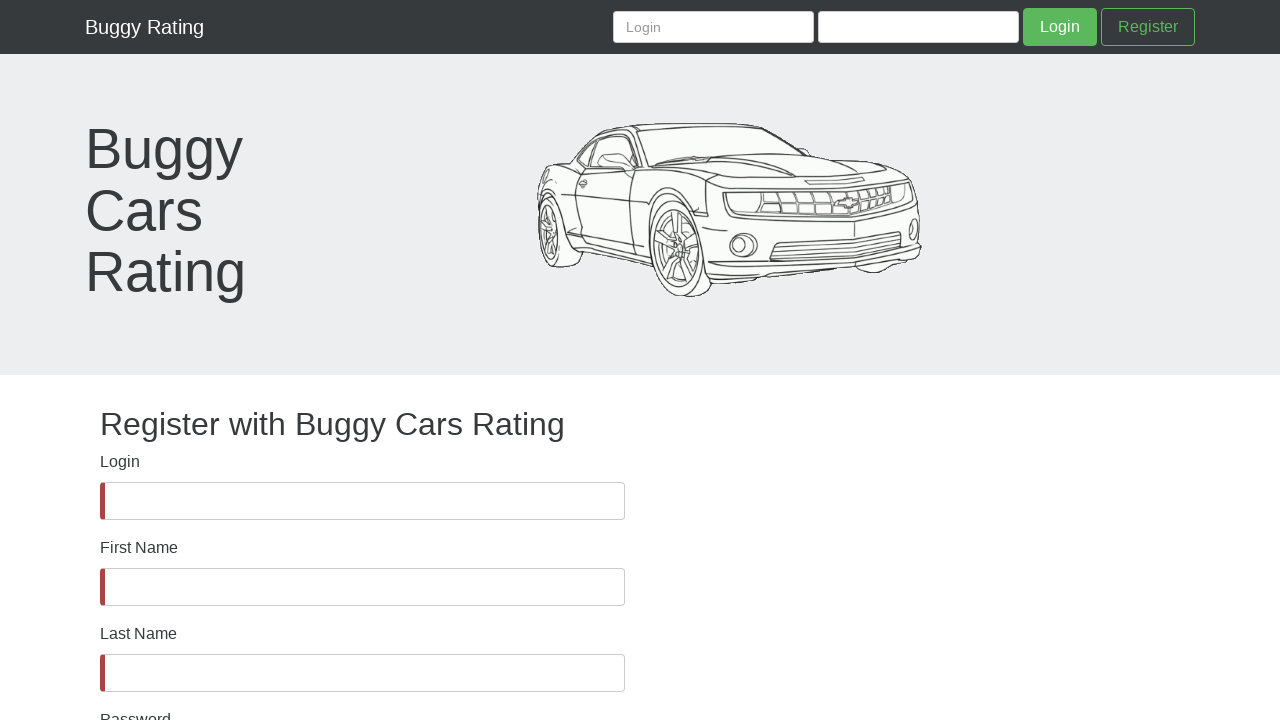

Filled username field with special characters '#$%^&' on #username
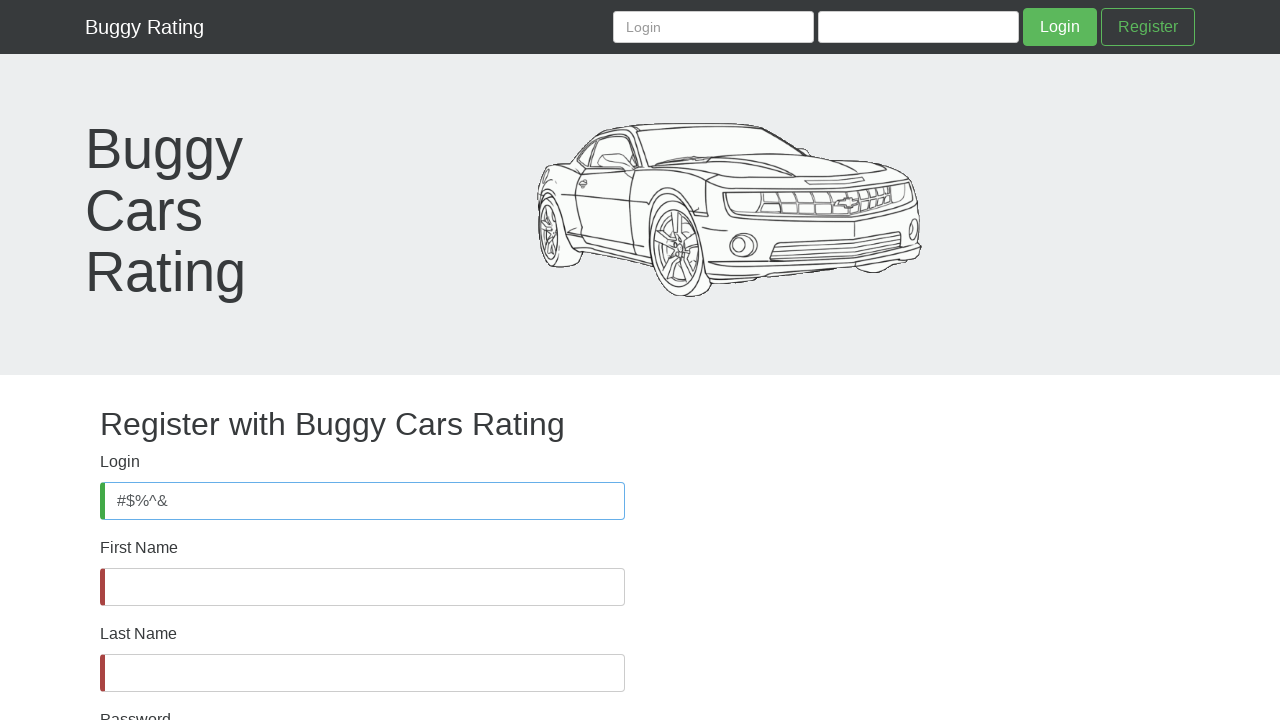

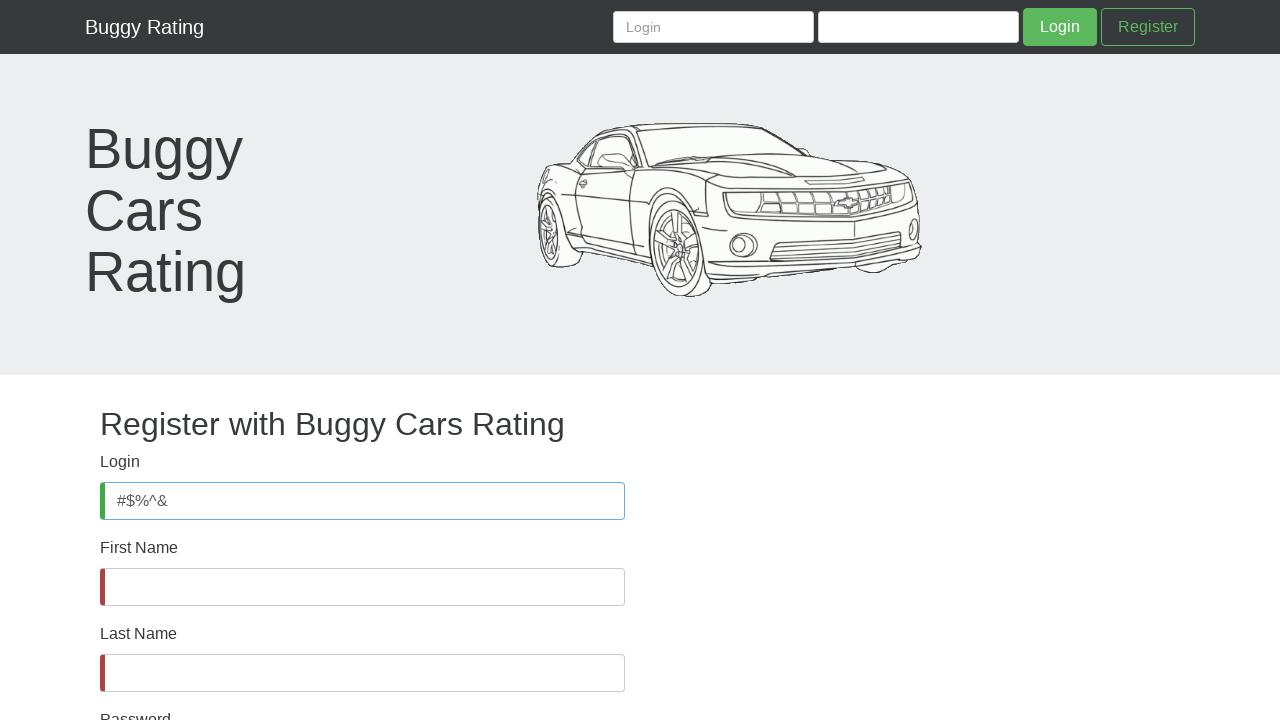